Tests notification message functionality by clicking a trigger link and verifying that a notification message appears with expected text (either "Action successful" or "Action unsuccesful, please try again").

Starting URL: https://the-internet.herokuapp.com/notification_message_rendered

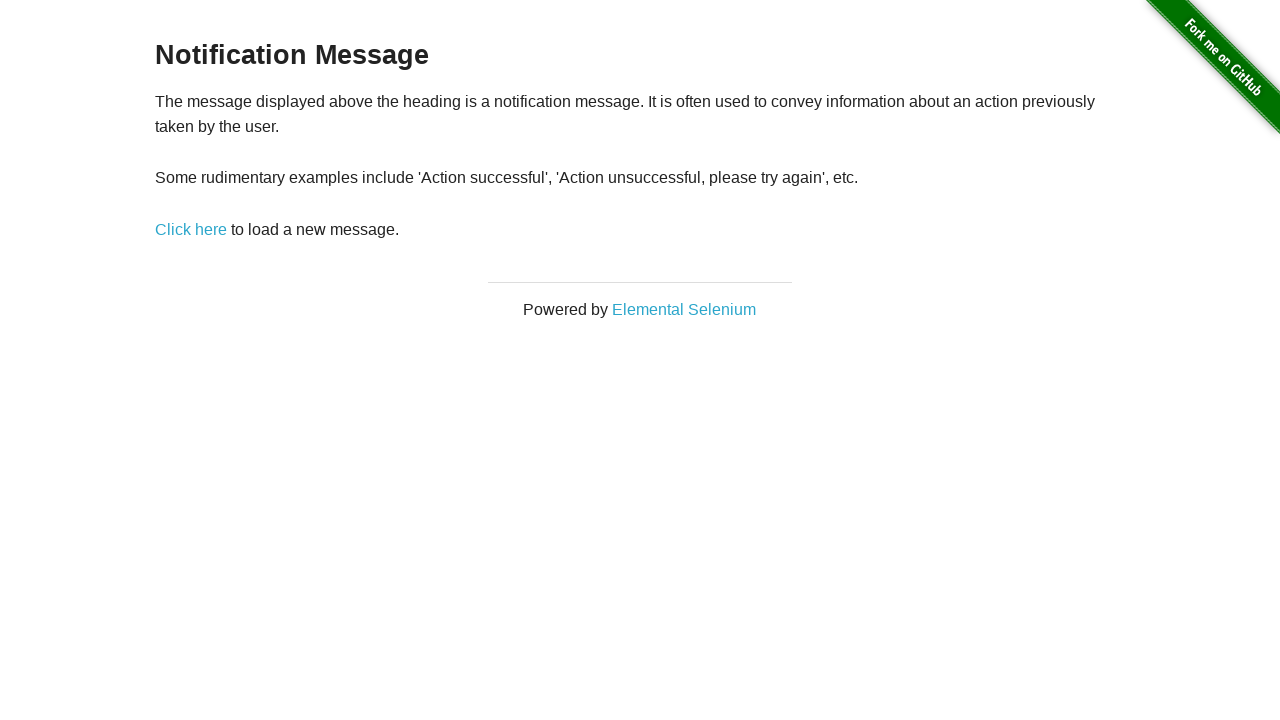

Verified page URL is correct notification message page
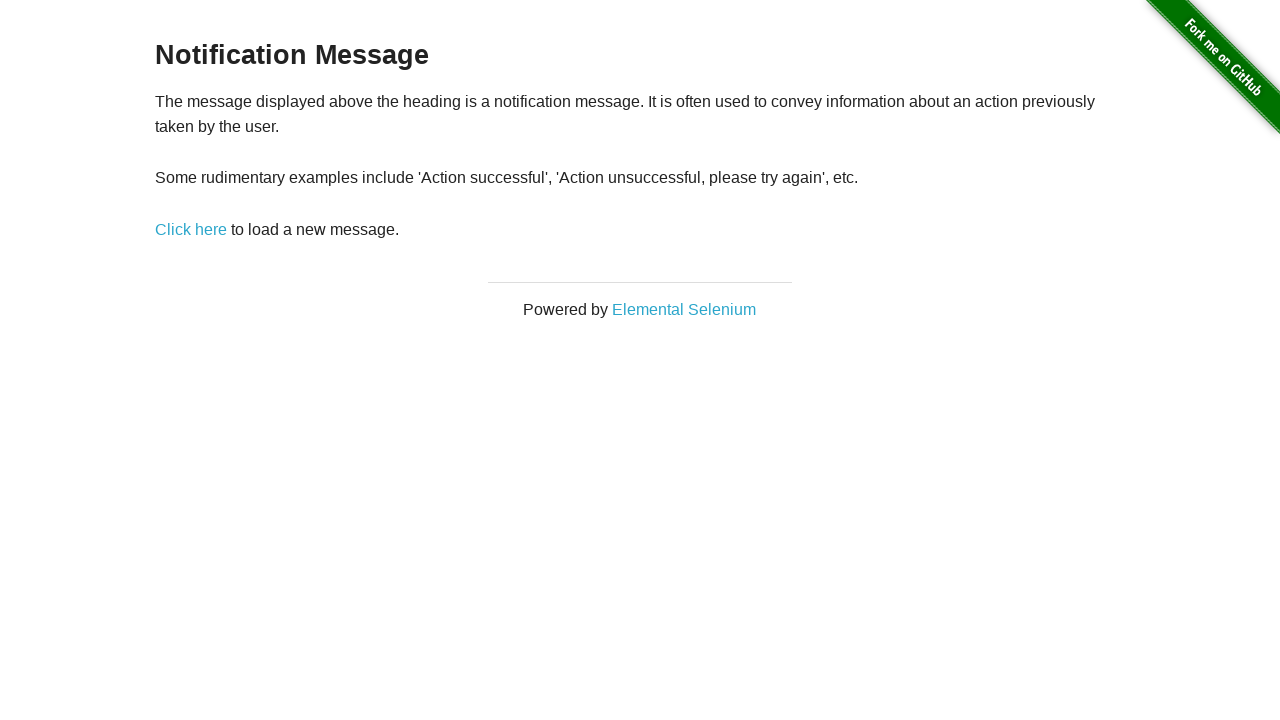

Clicked notification trigger link at (191, 229) on a[href='/notification_message']
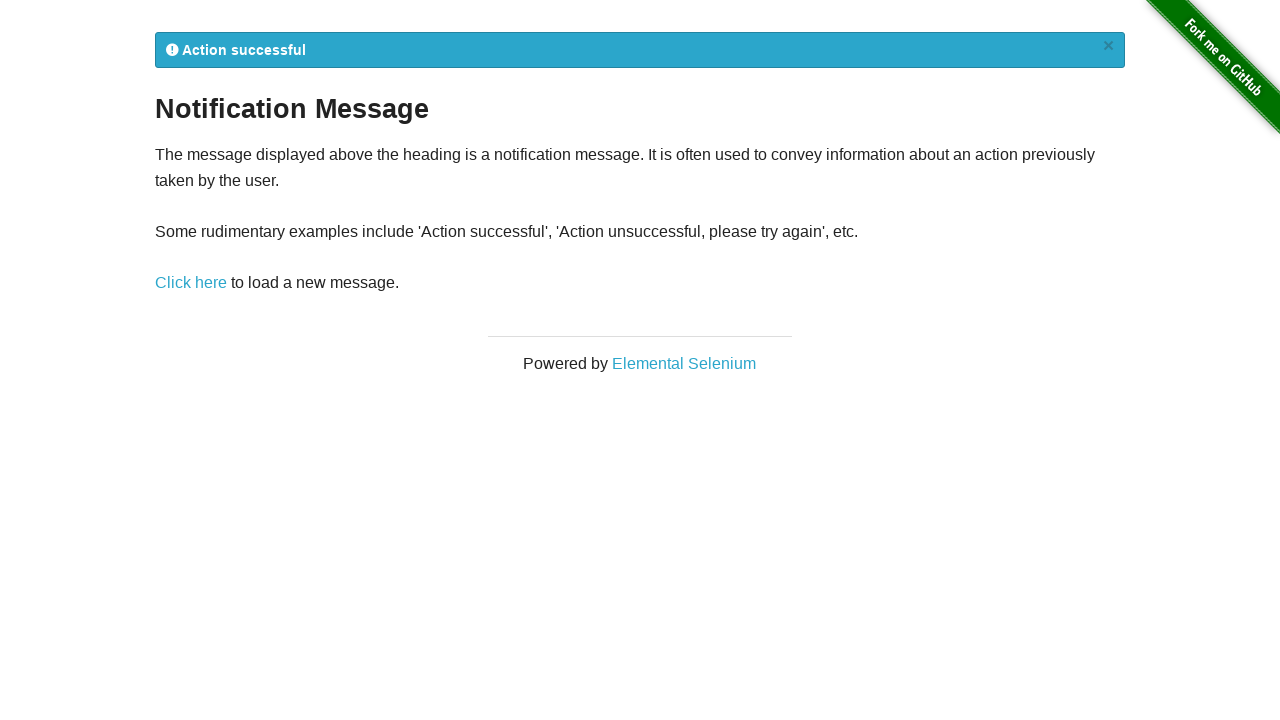

Notification element appeared and is ready
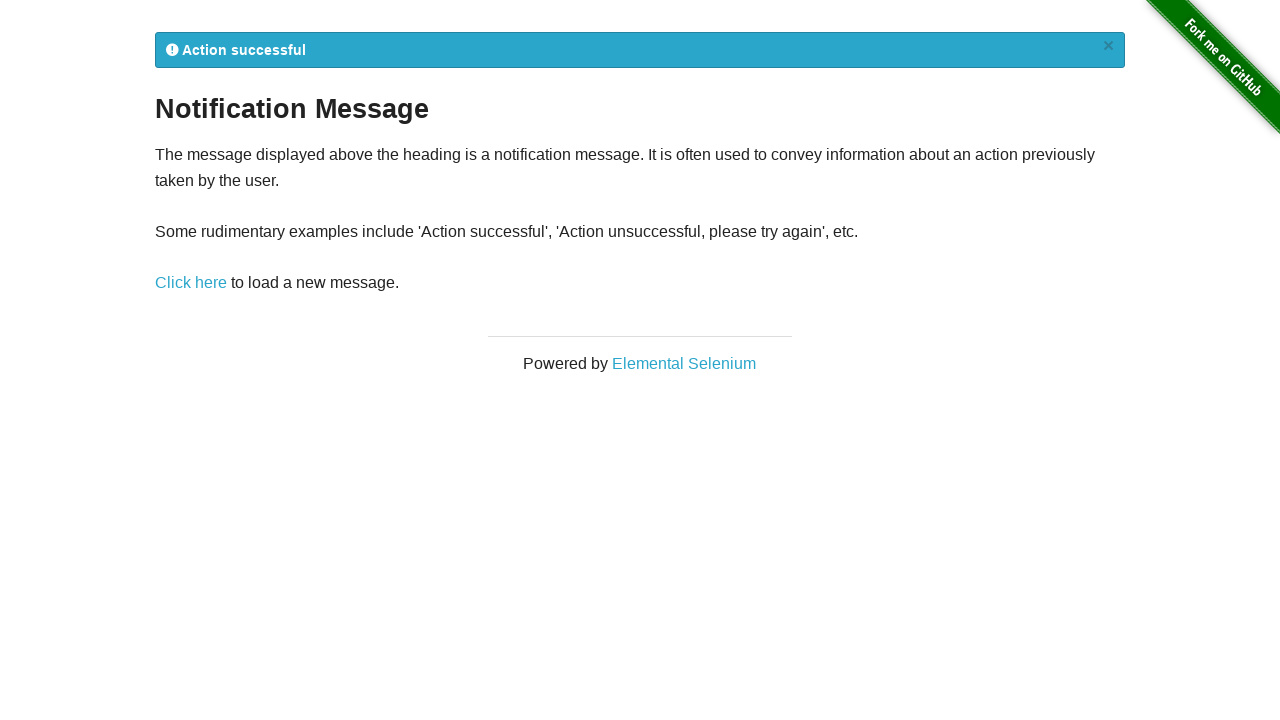

Retrieved notification text content
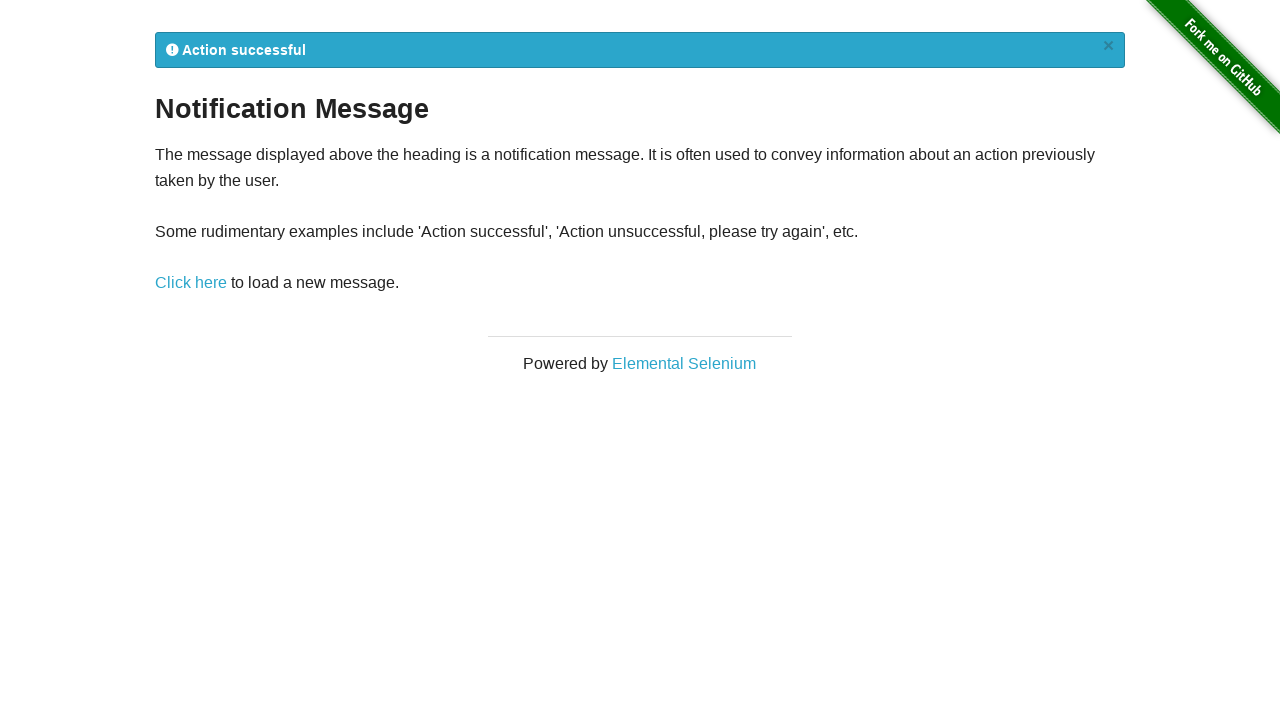

Verified notification contains expected success or failure message
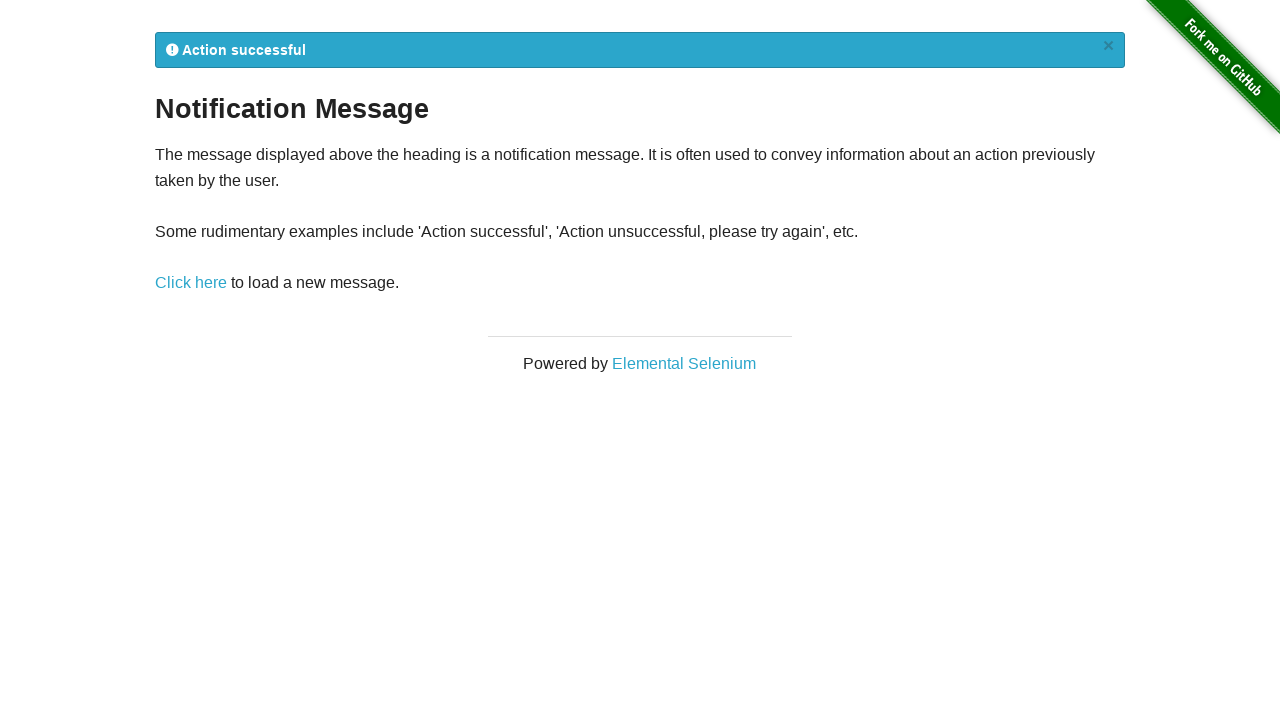

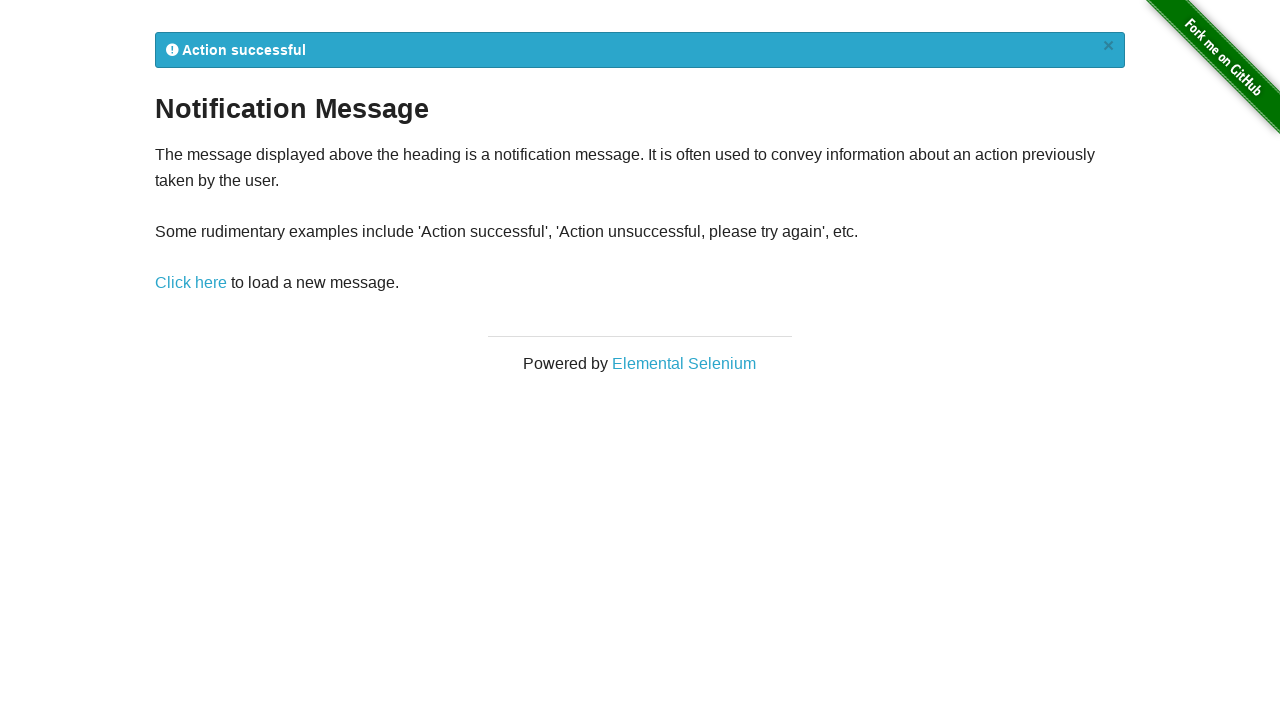